Opens a link in a new tab and switches between the original tab and new tab

Starting URL: https://the-internet.herokuapp.com/

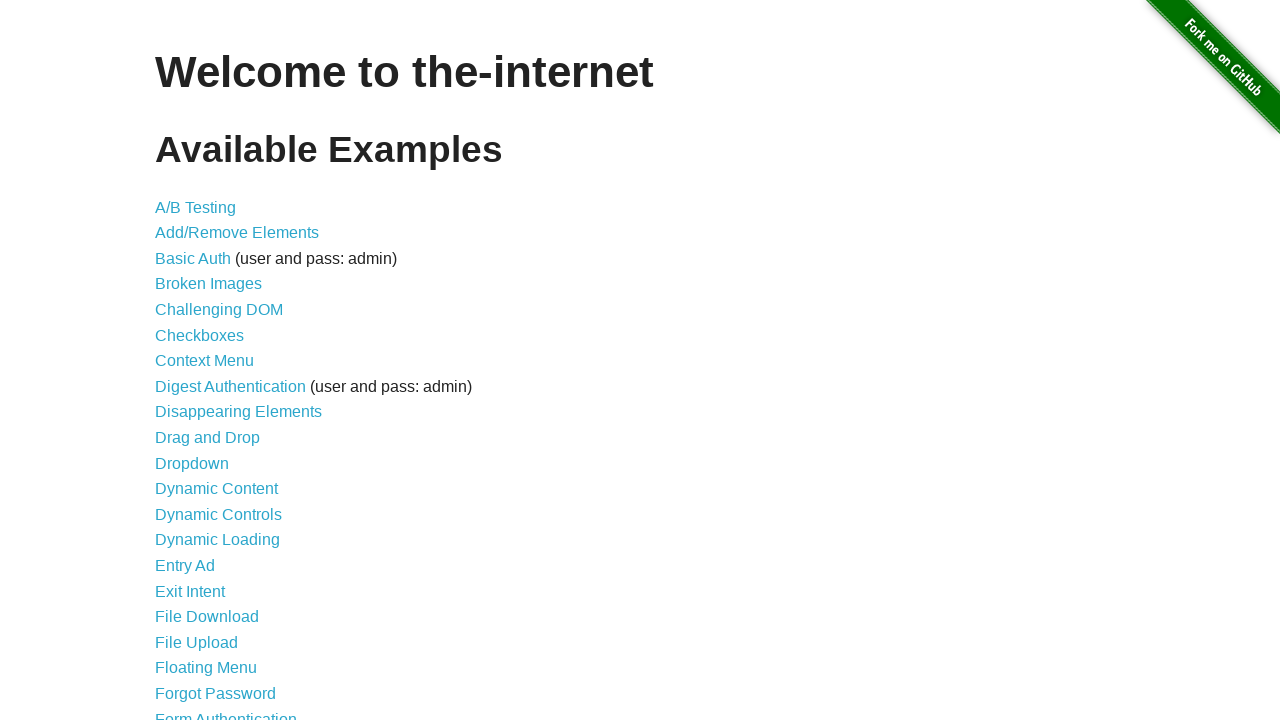

Located A/B Testing link element
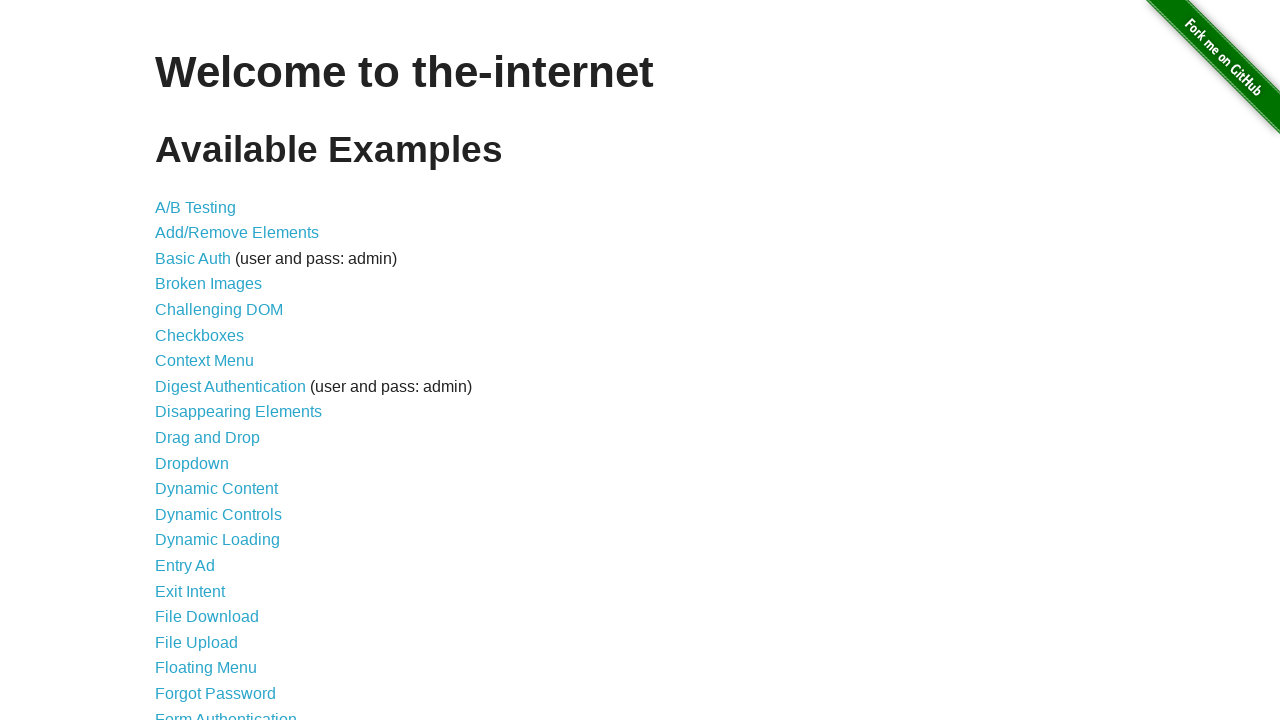

Opened A/B Testing link in new tab using Ctrl+Click at (196, 207) on a[href='/abtest']
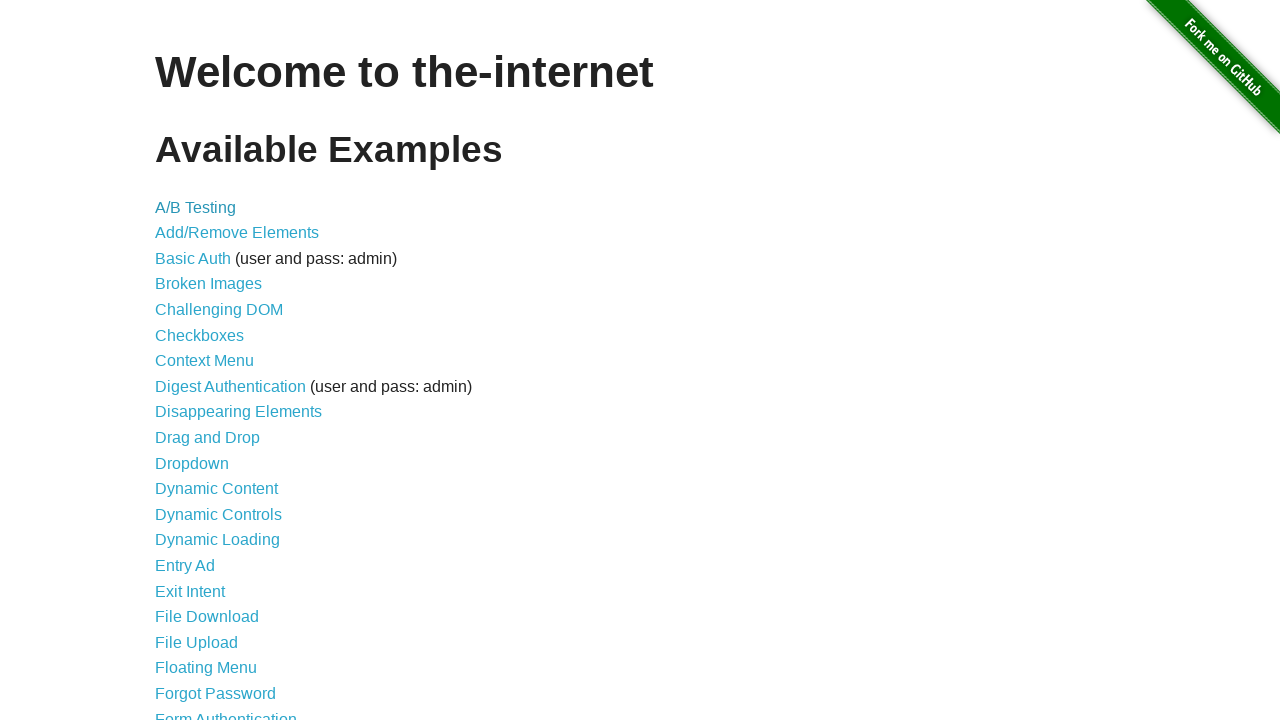

Captured new tab reference
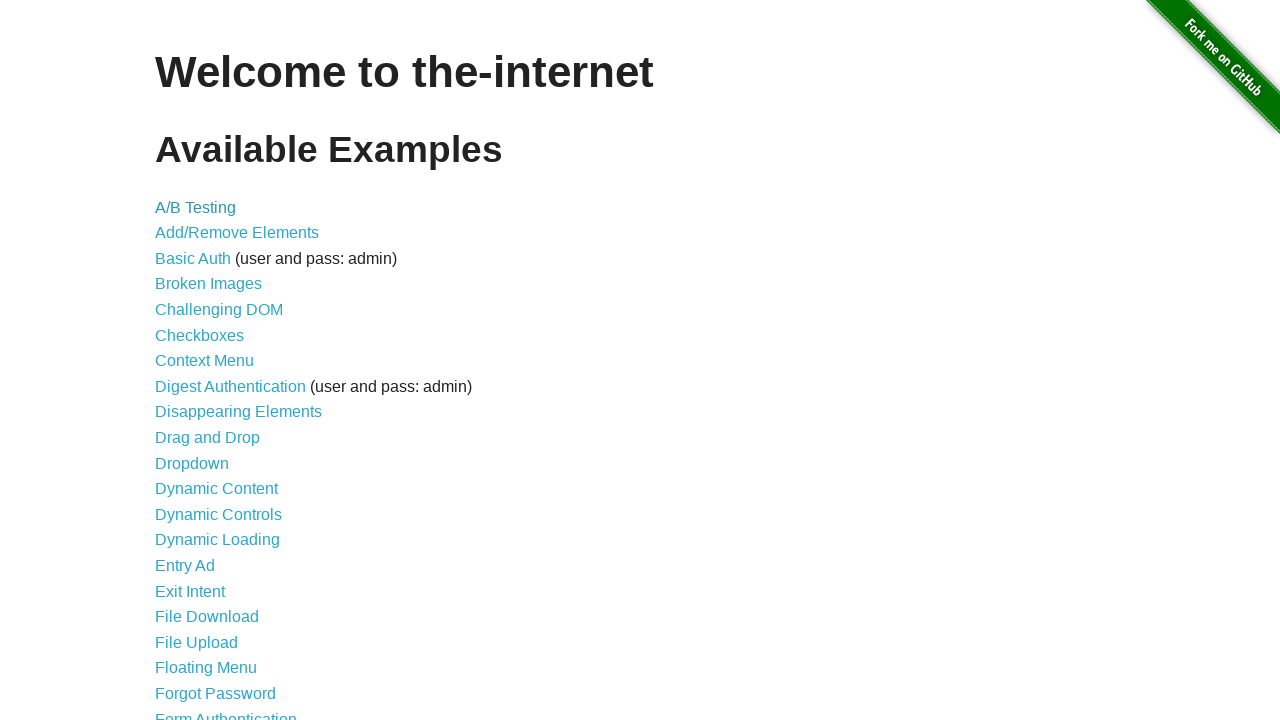

New tab loaded completely
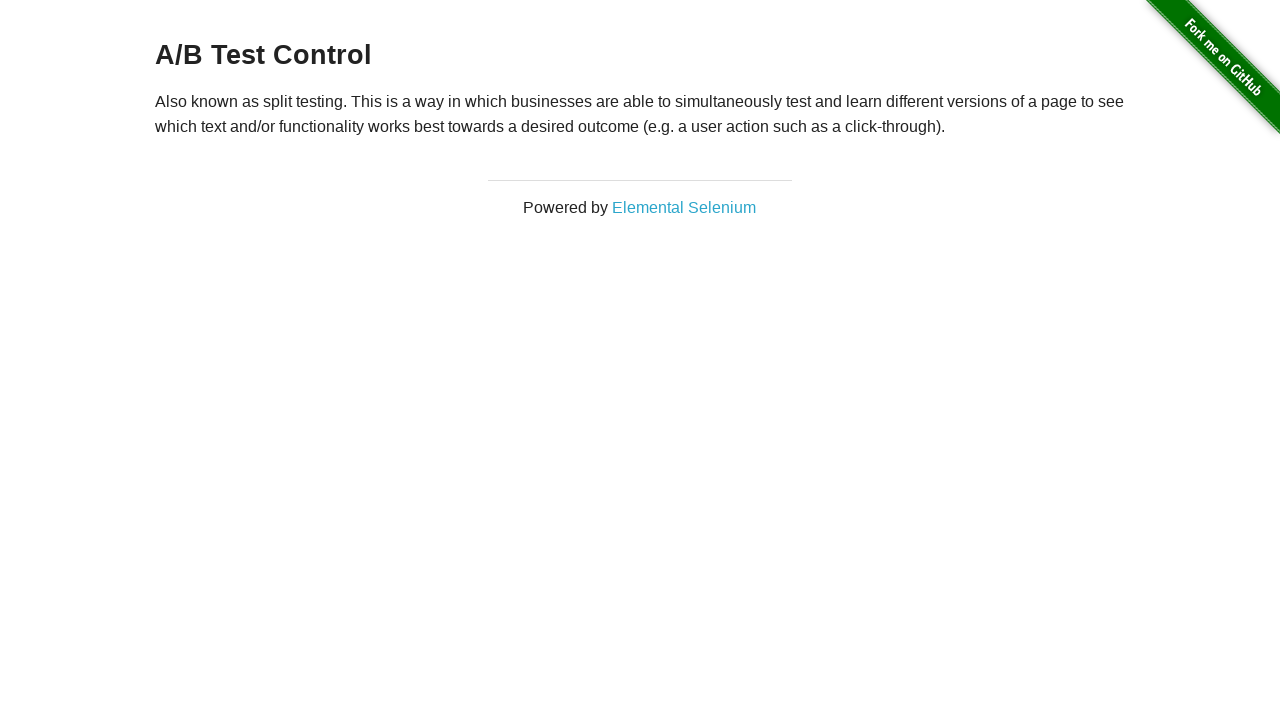

Switched back to original tab
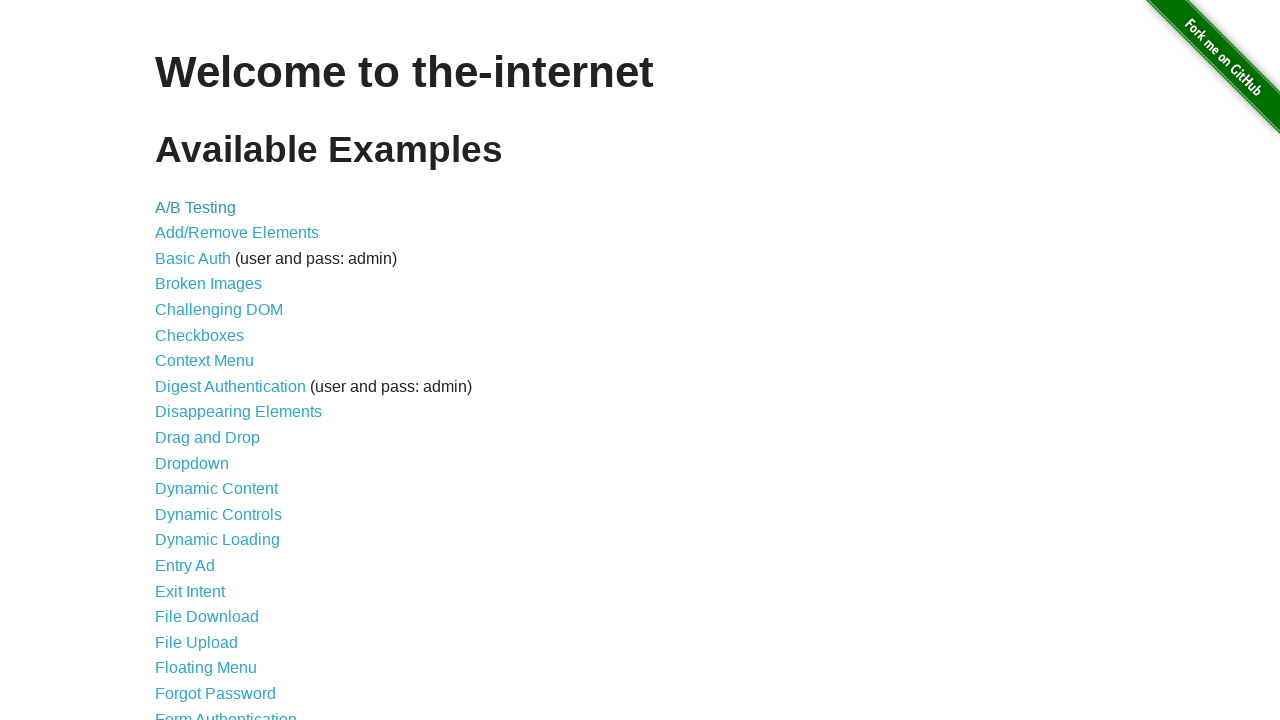

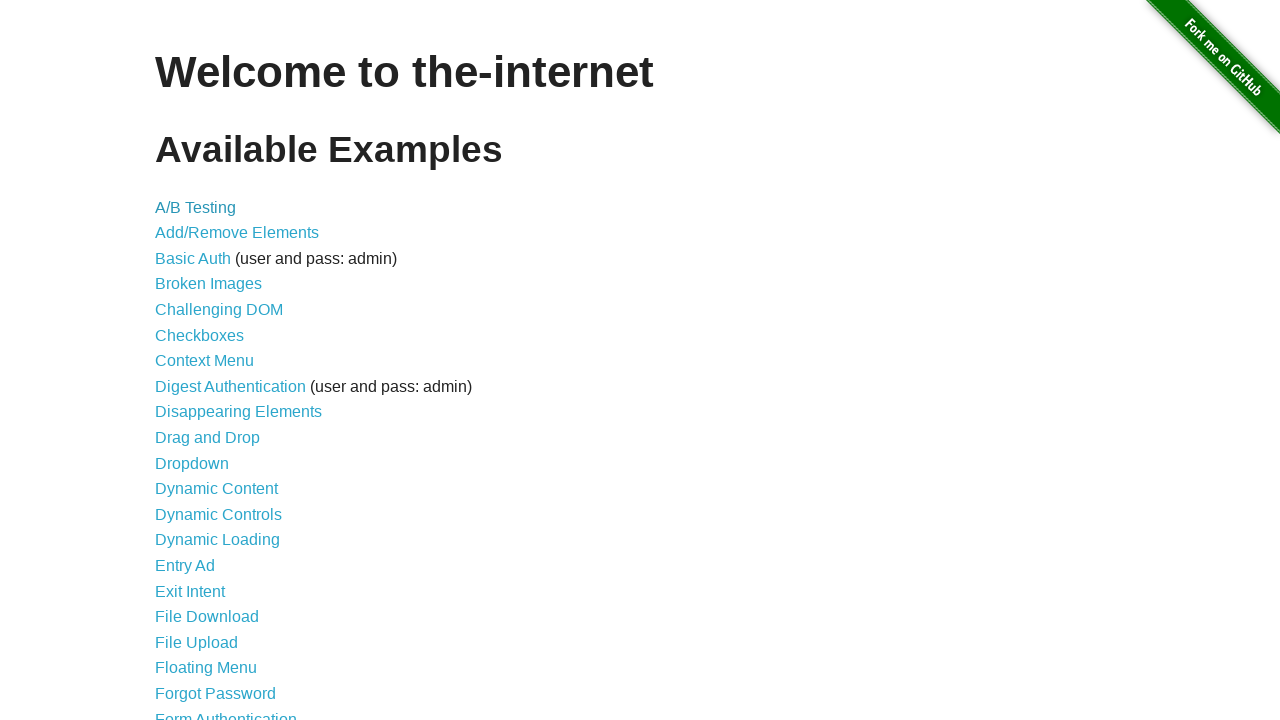